Navigates to RedBus homepage and verifies the page loads correctly by checking the page title

Starting URL: https://www.redbus.in/

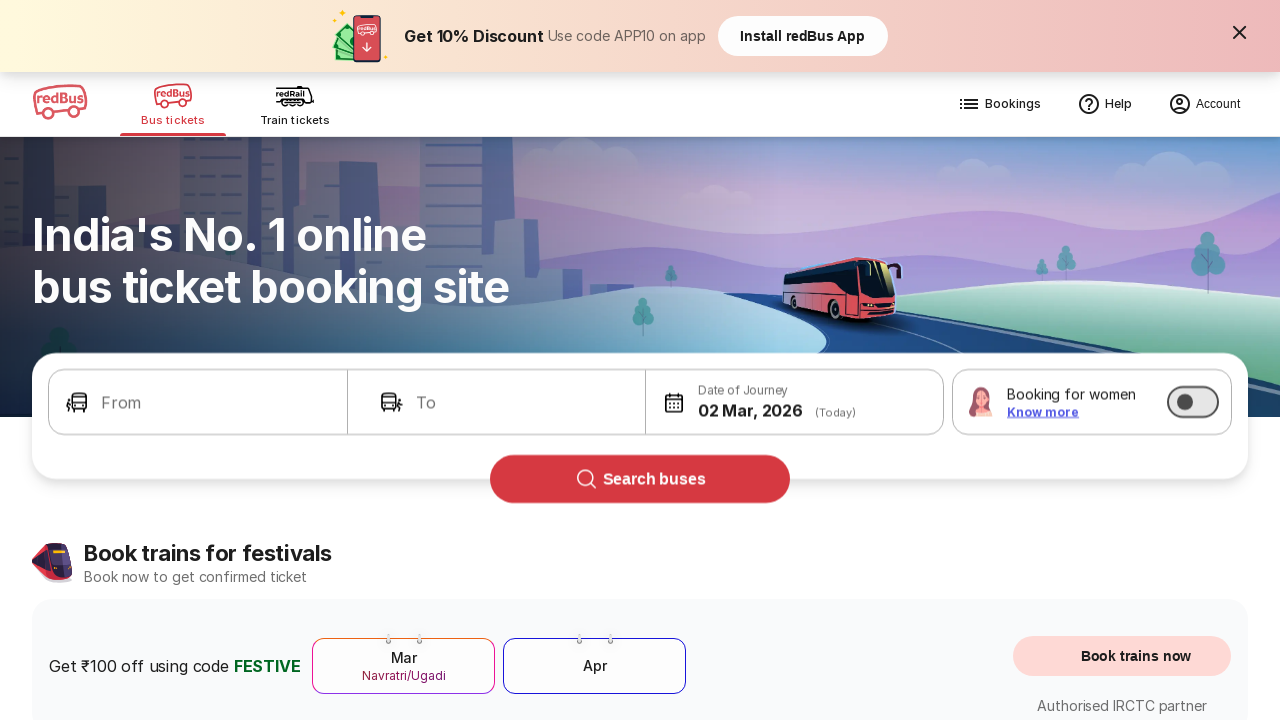

Navigated to RedBus homepage at https://www.redbus.in/
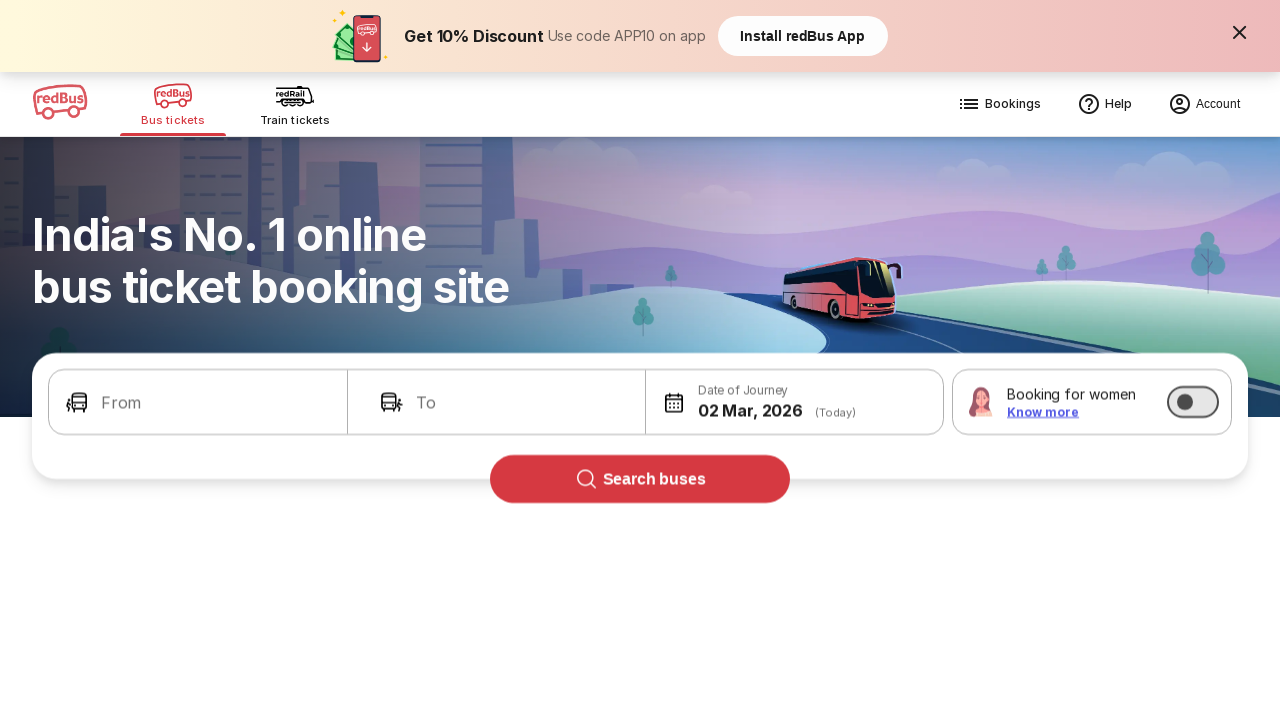

Retrieved page title for verification
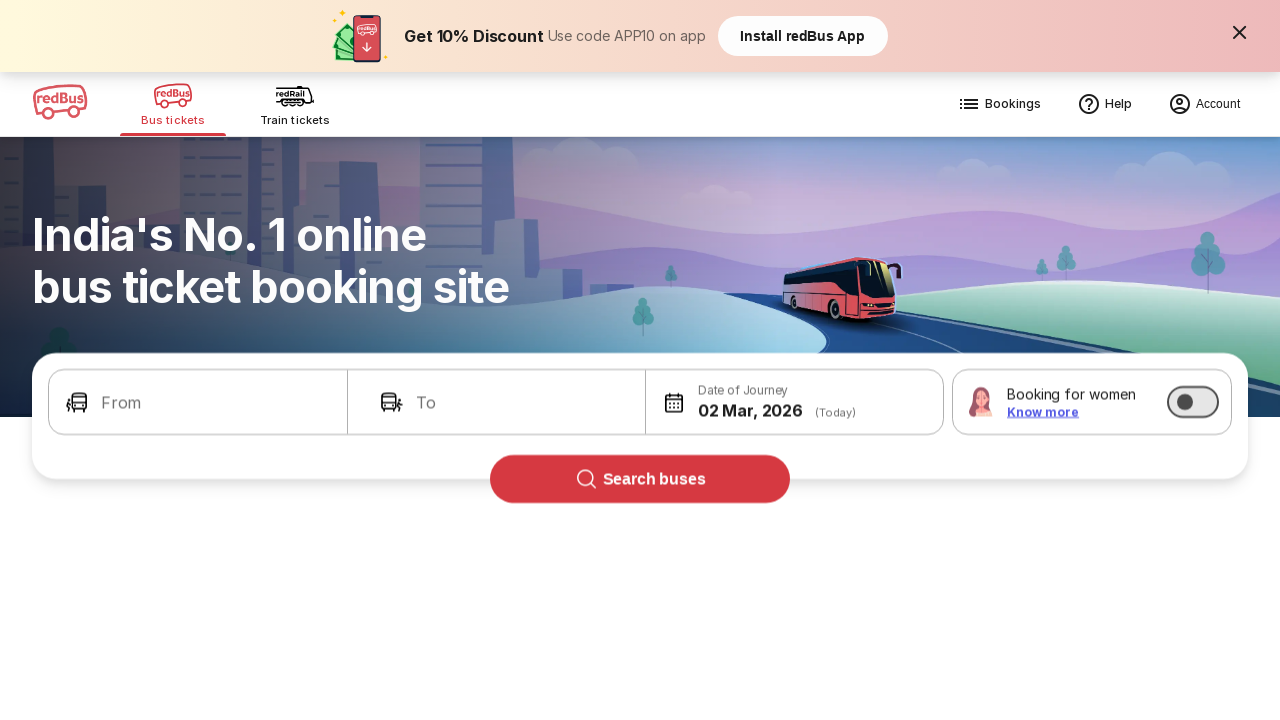

Page title mismatch - Home page not displayed as expected
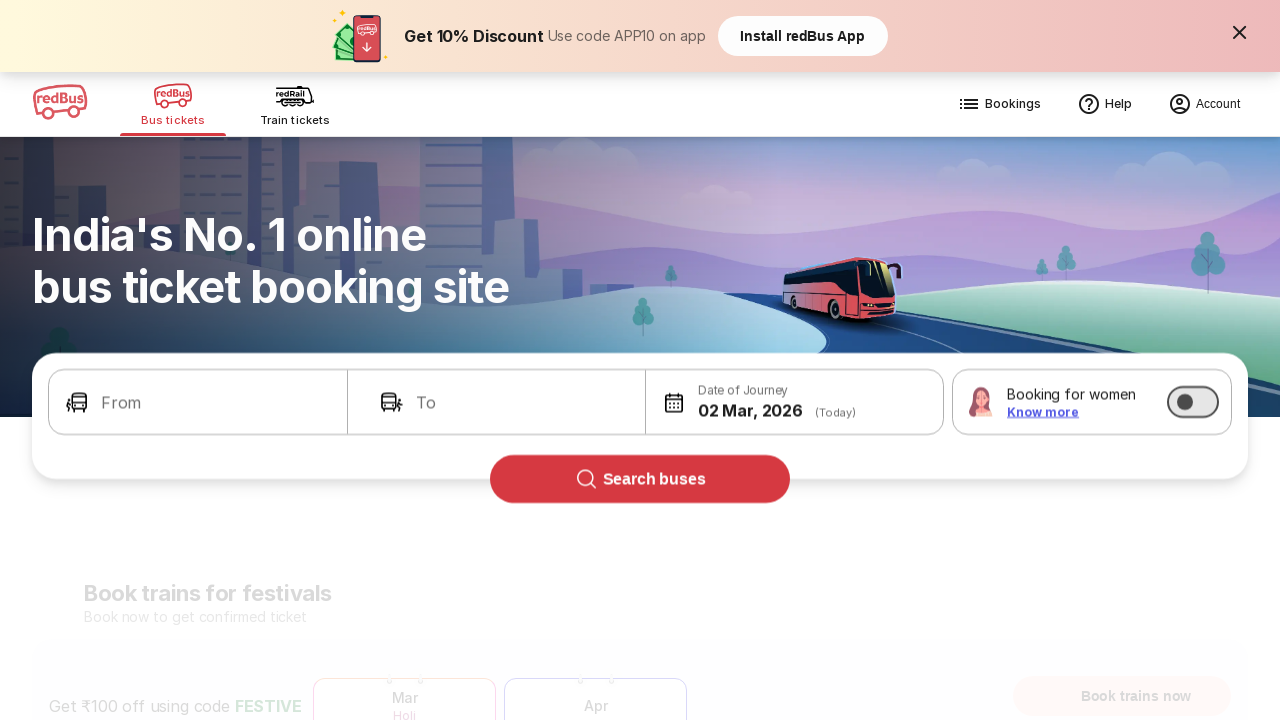

Waited for page DOM content to be fully loaded
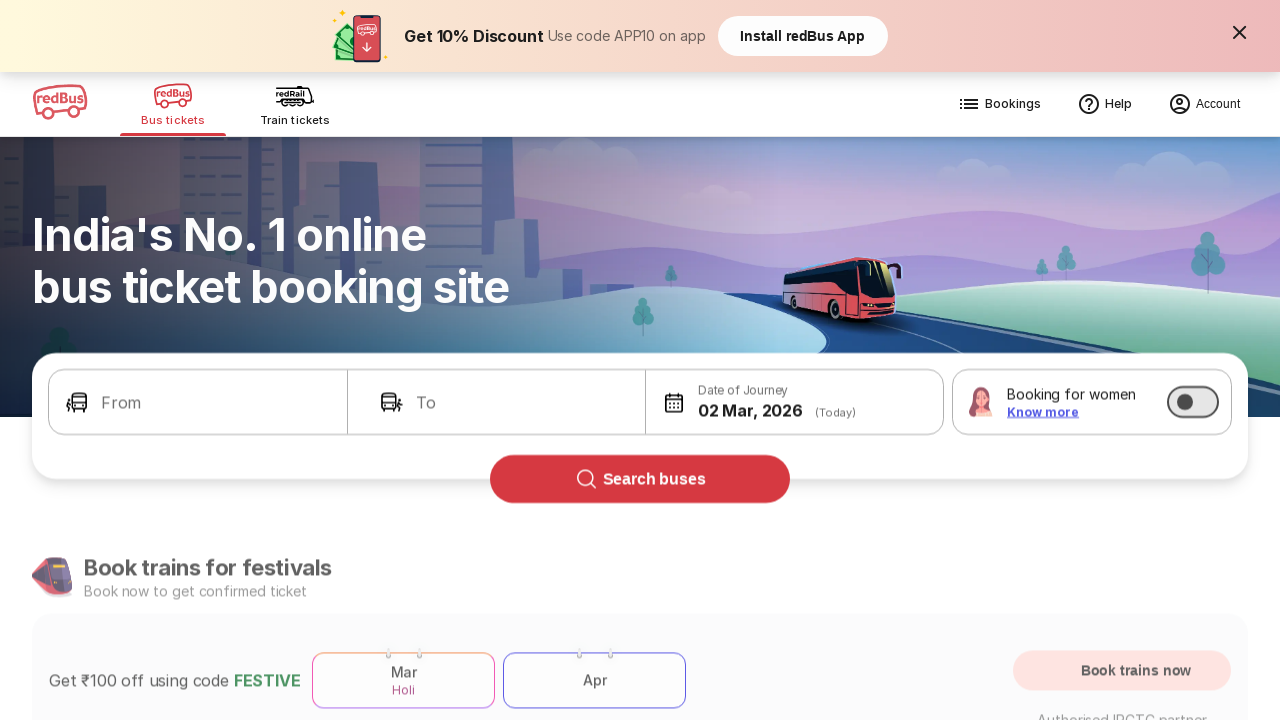

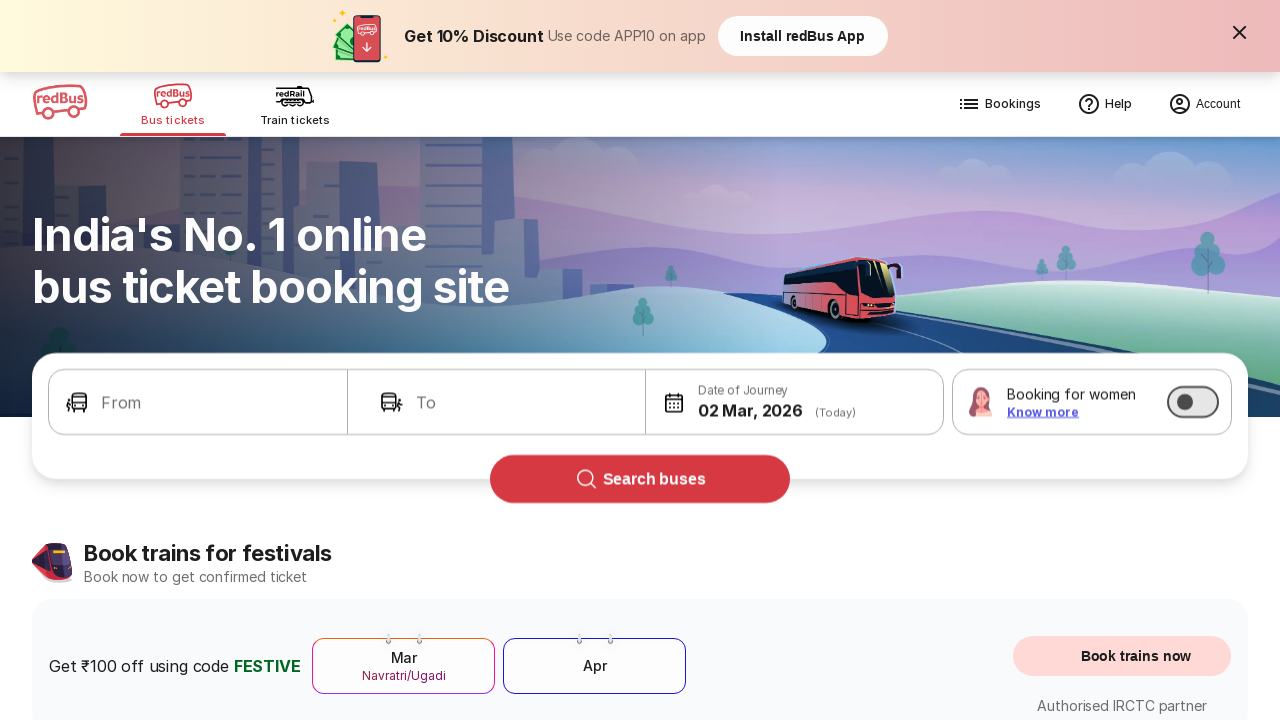